Tests multiple window handling by clicking to open multiple windows, switching between them, and filling a form on a specific window identified by its title containing "Index"

Starting URL: https://demo.automationtesting.in/Windows.html

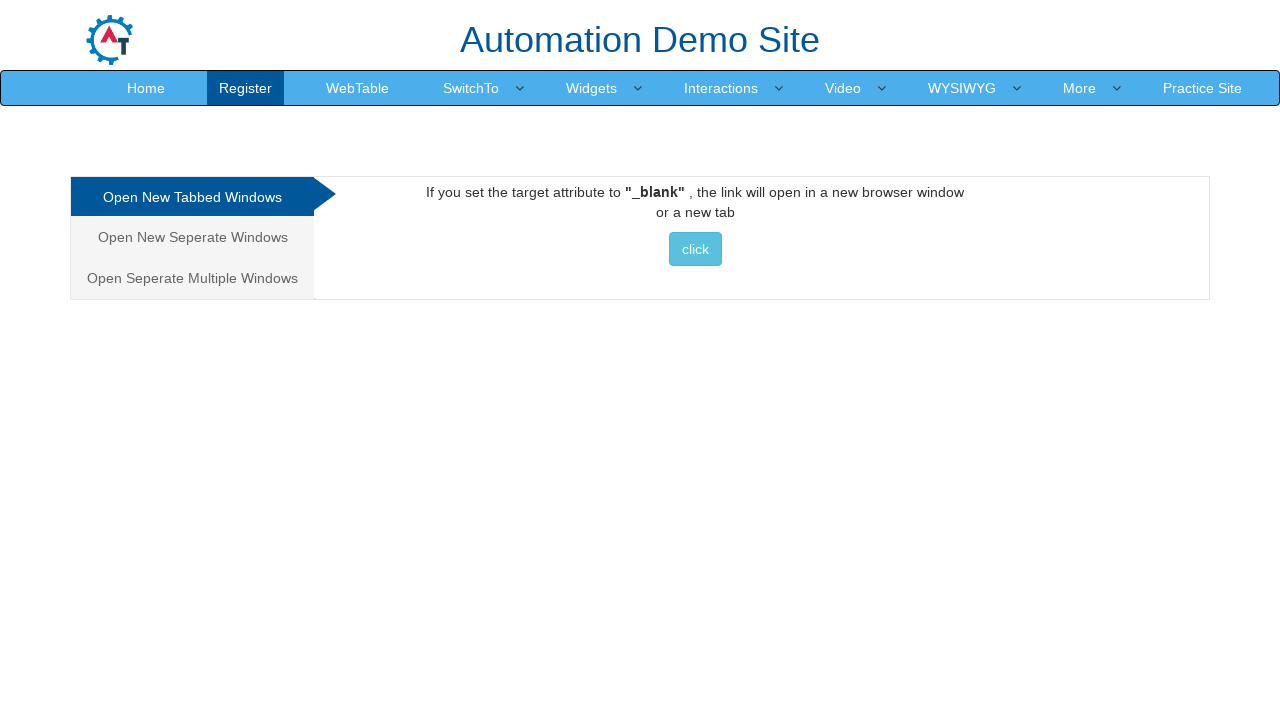

Clicked on the third tab to select Multiple Windows option at (192, 278) on xpath=/html/body/div[1]/div/div/div/div[1]/ul/li[3]/a
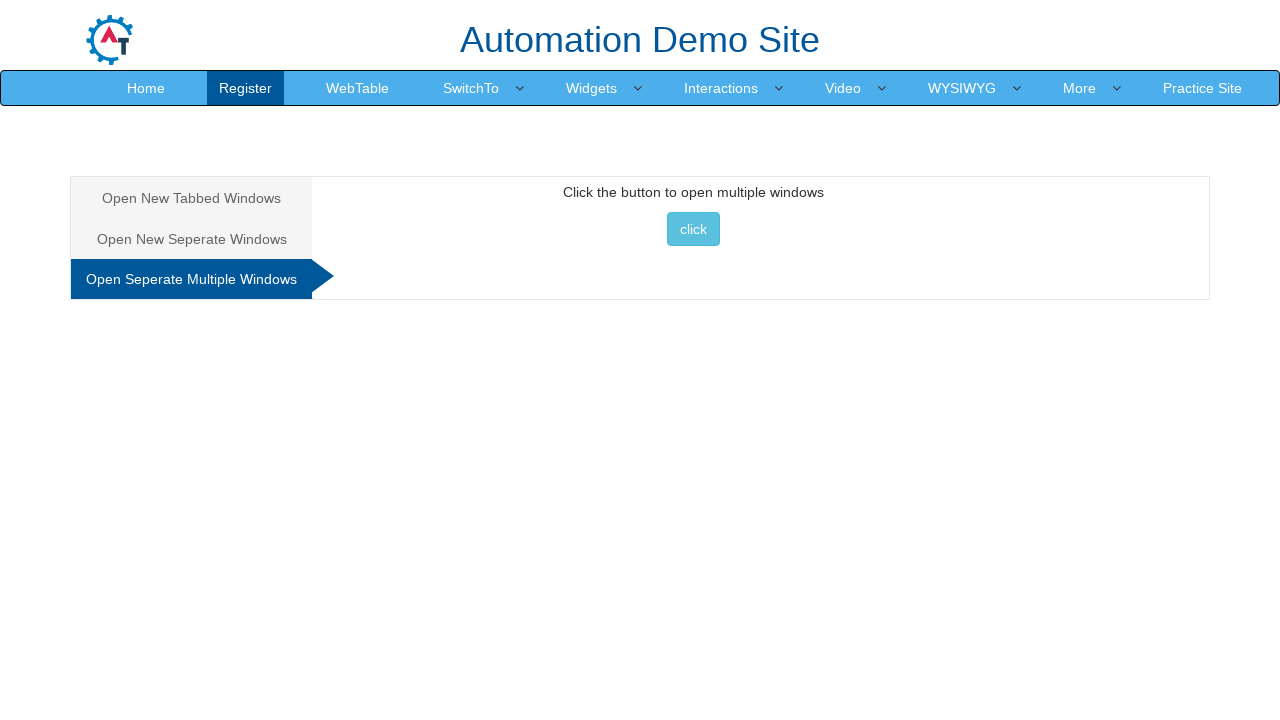

Clicked button to open multiple windows at (693, 229) on xpath=//*[@id='Multiple']/button
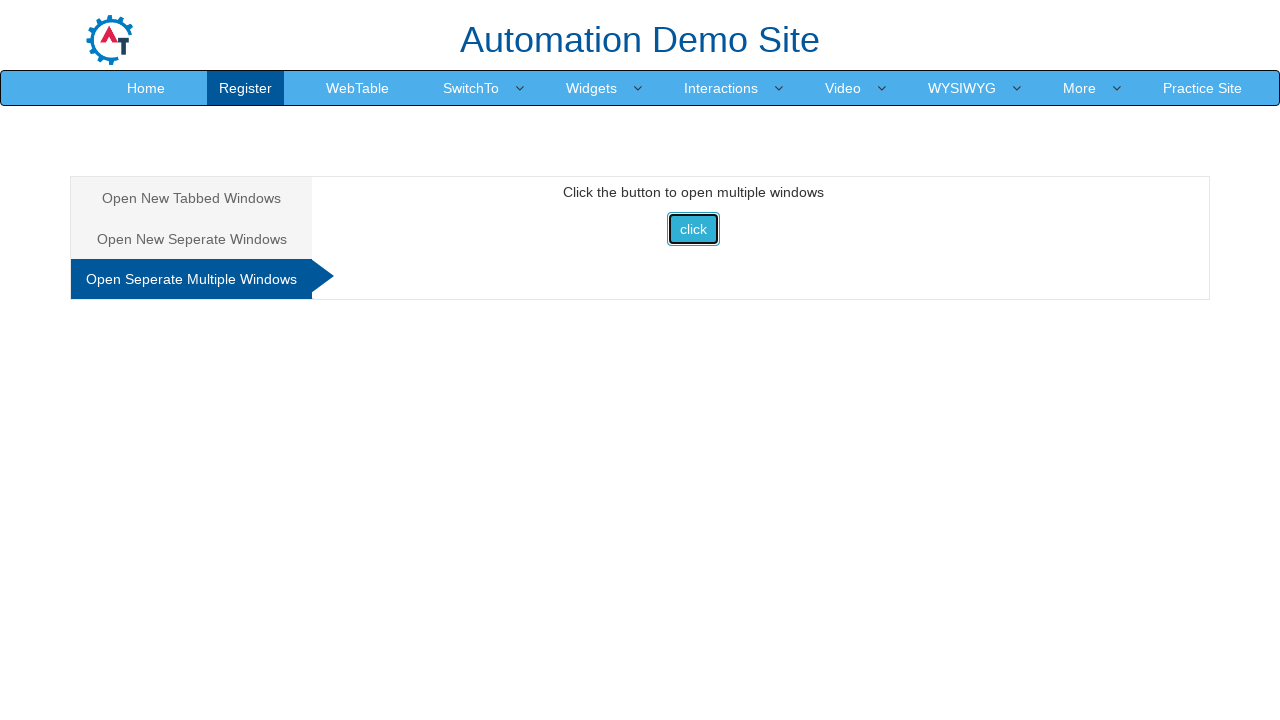

Retrieved all open windows from context
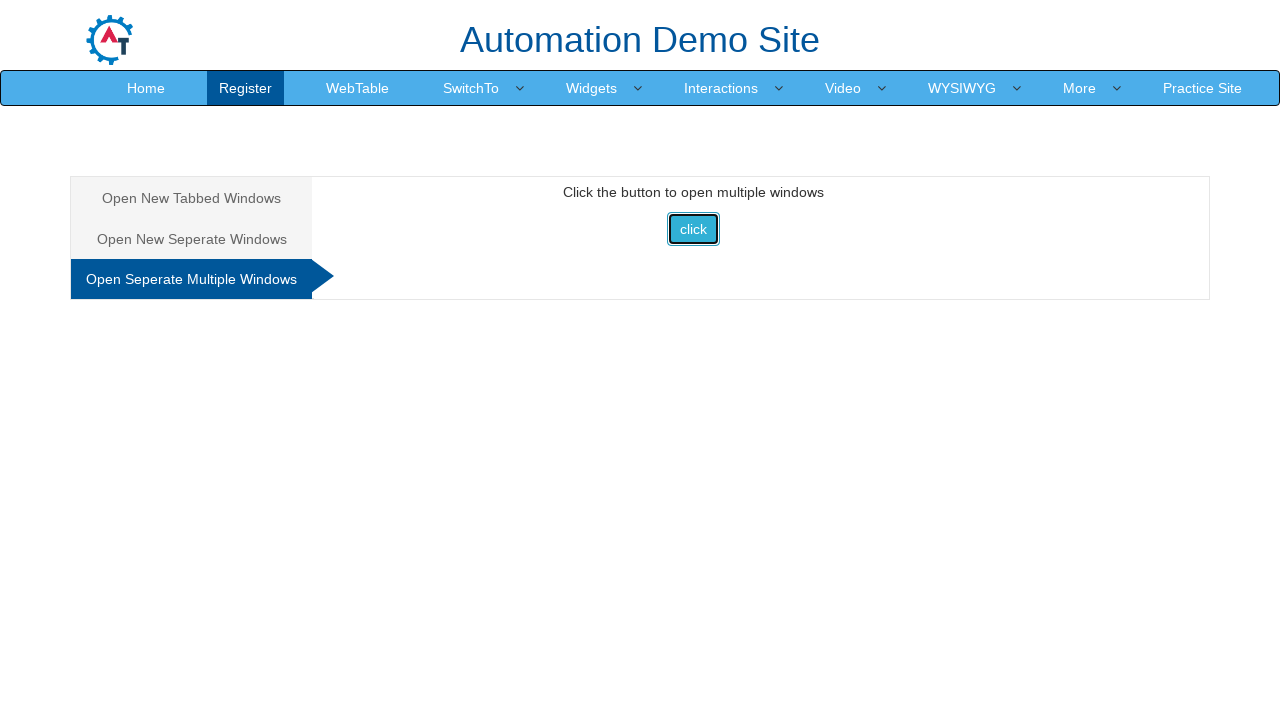

Brought window to front
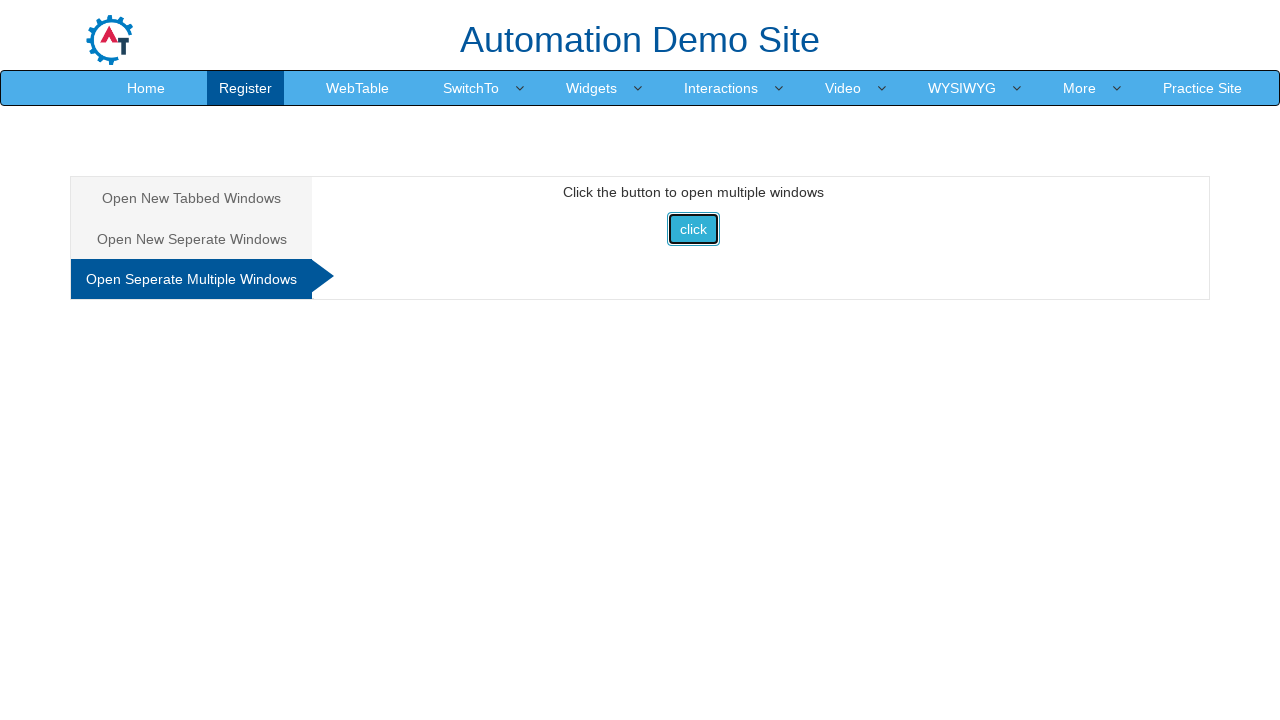

Retrieved window title: Frames & windows
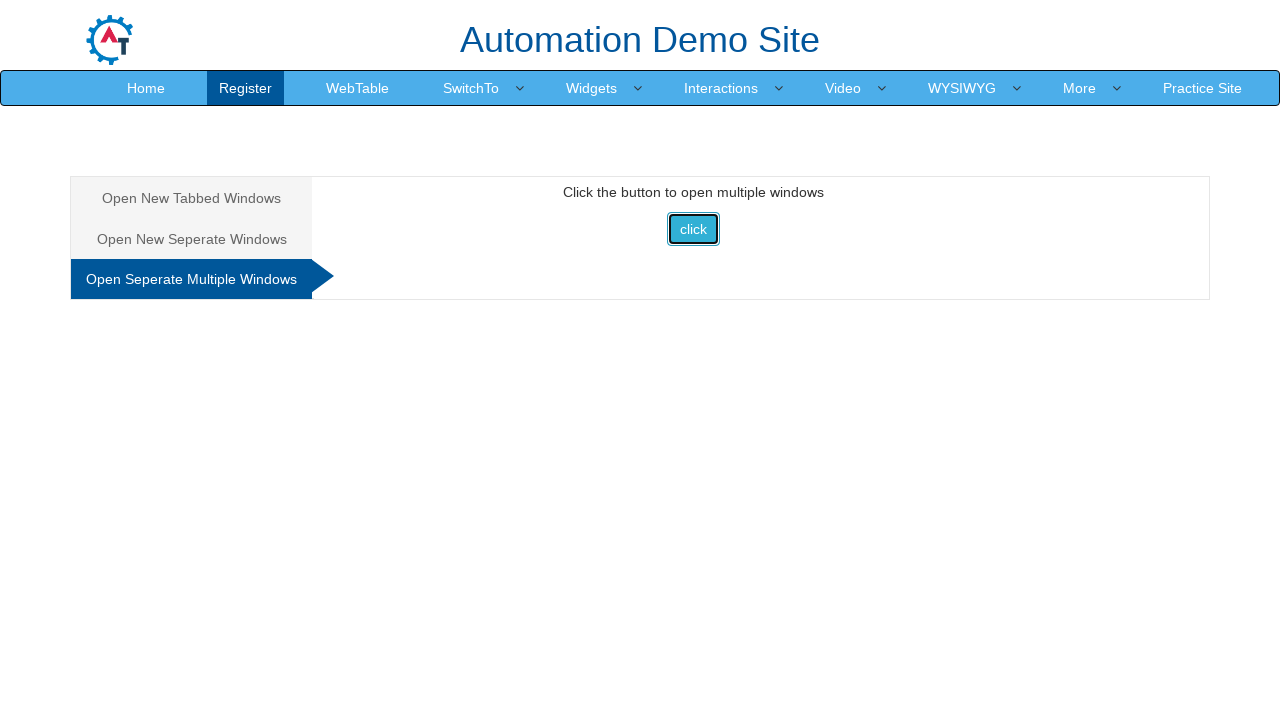

Brought window to front
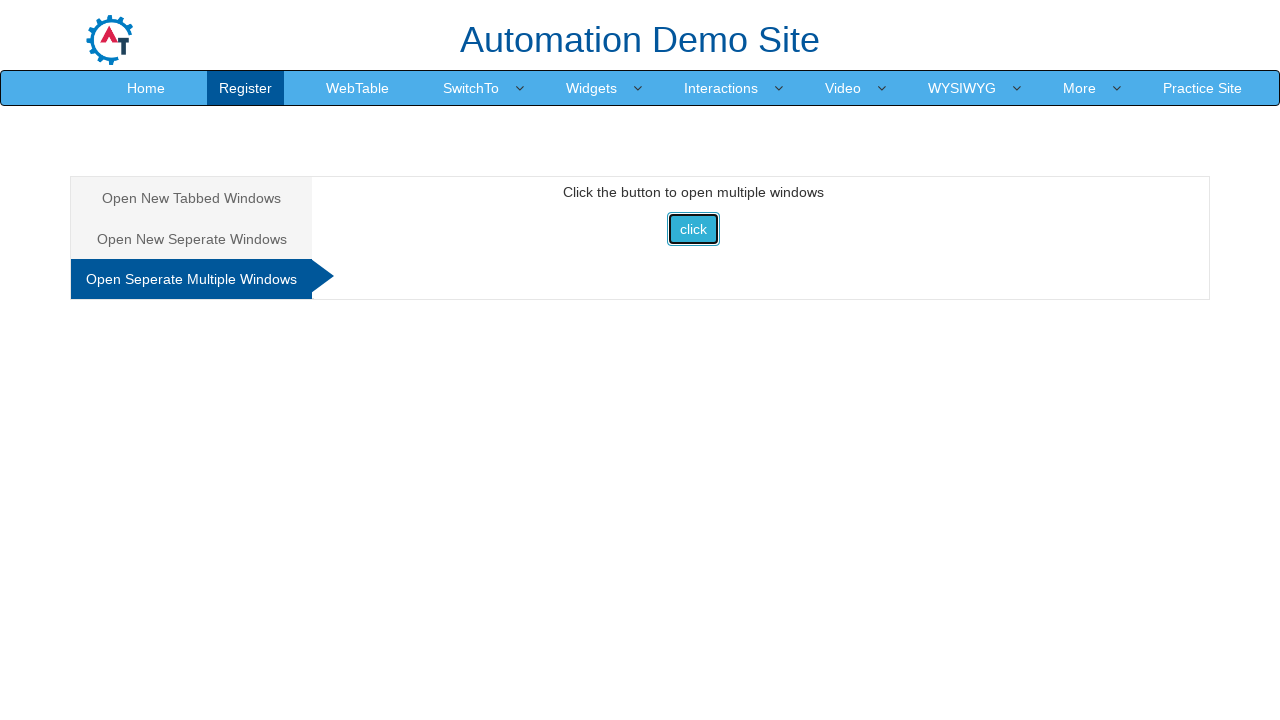

Retrieved window title: Selenium
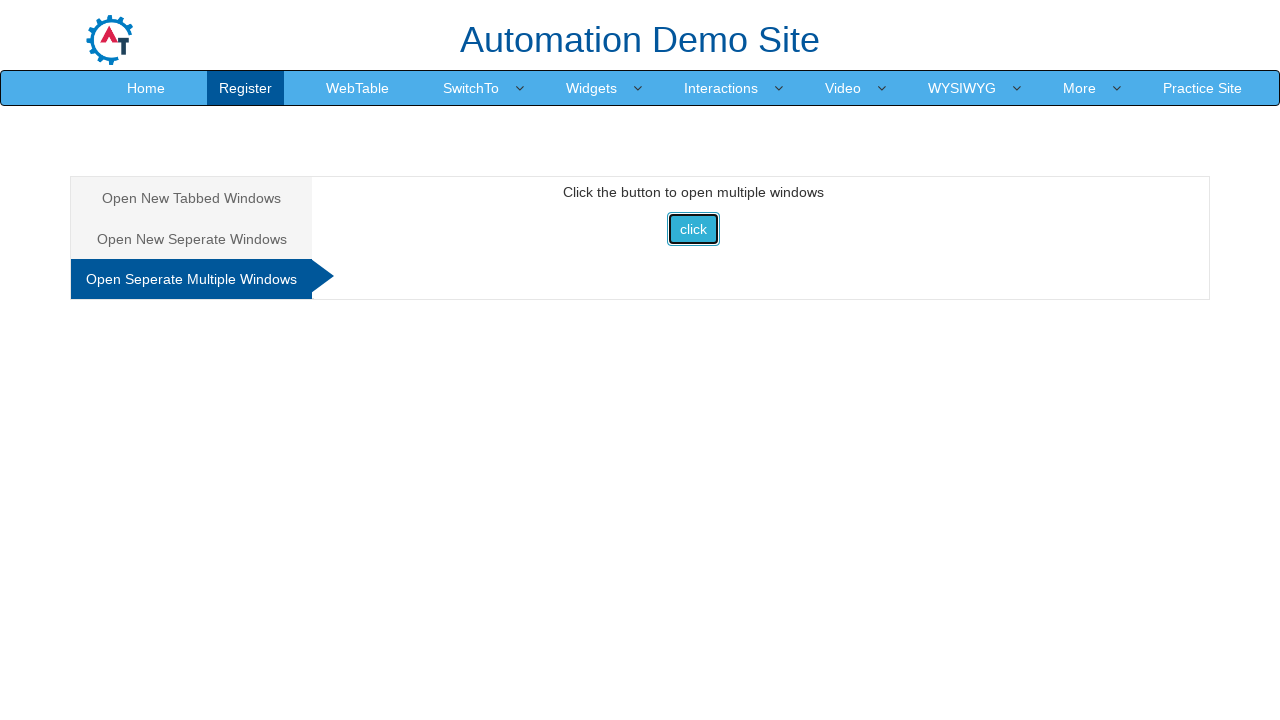

Brought window to front
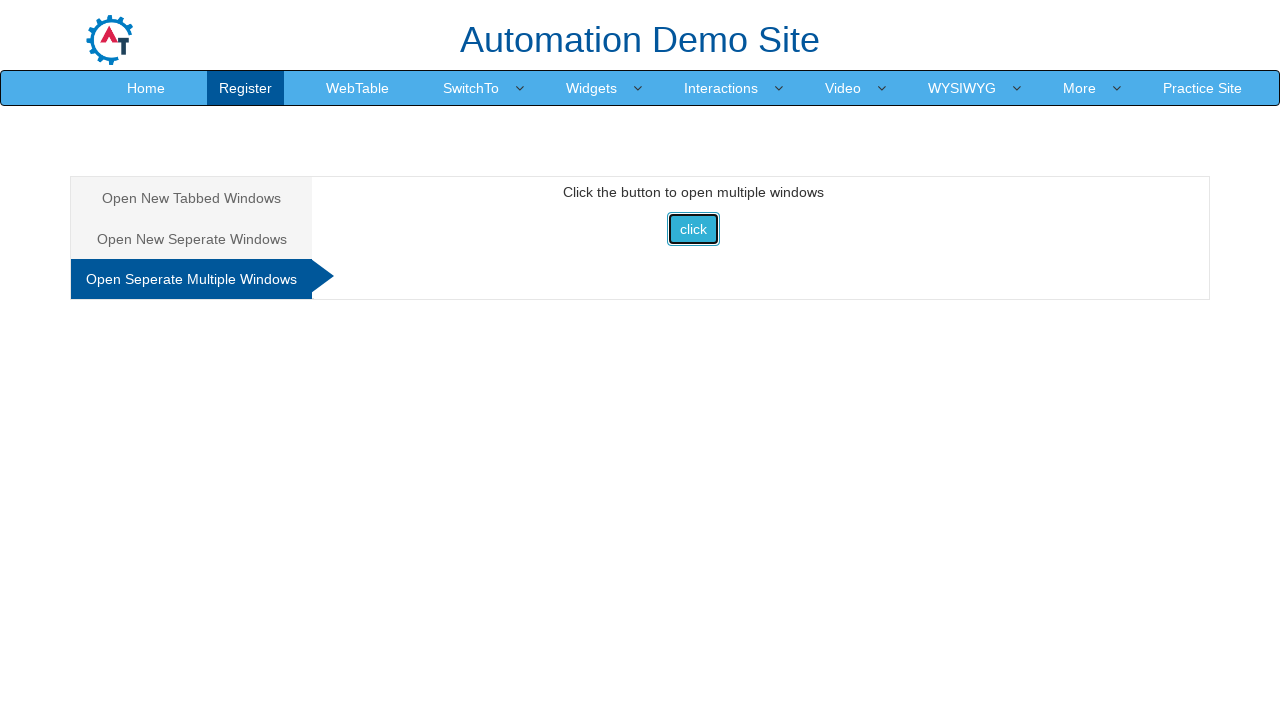

Retrieved window title: Index
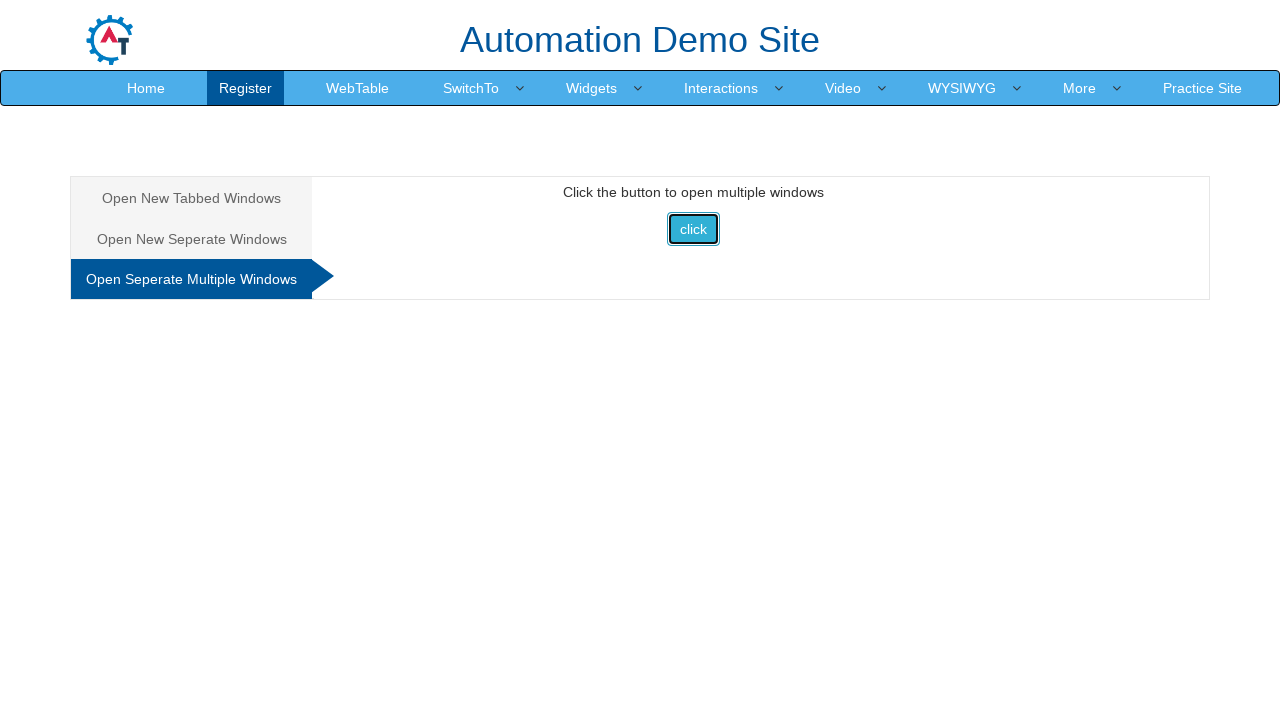

Filled email field with 'm.j@gmail.com' in Index window on xpath=//*[@id='email']
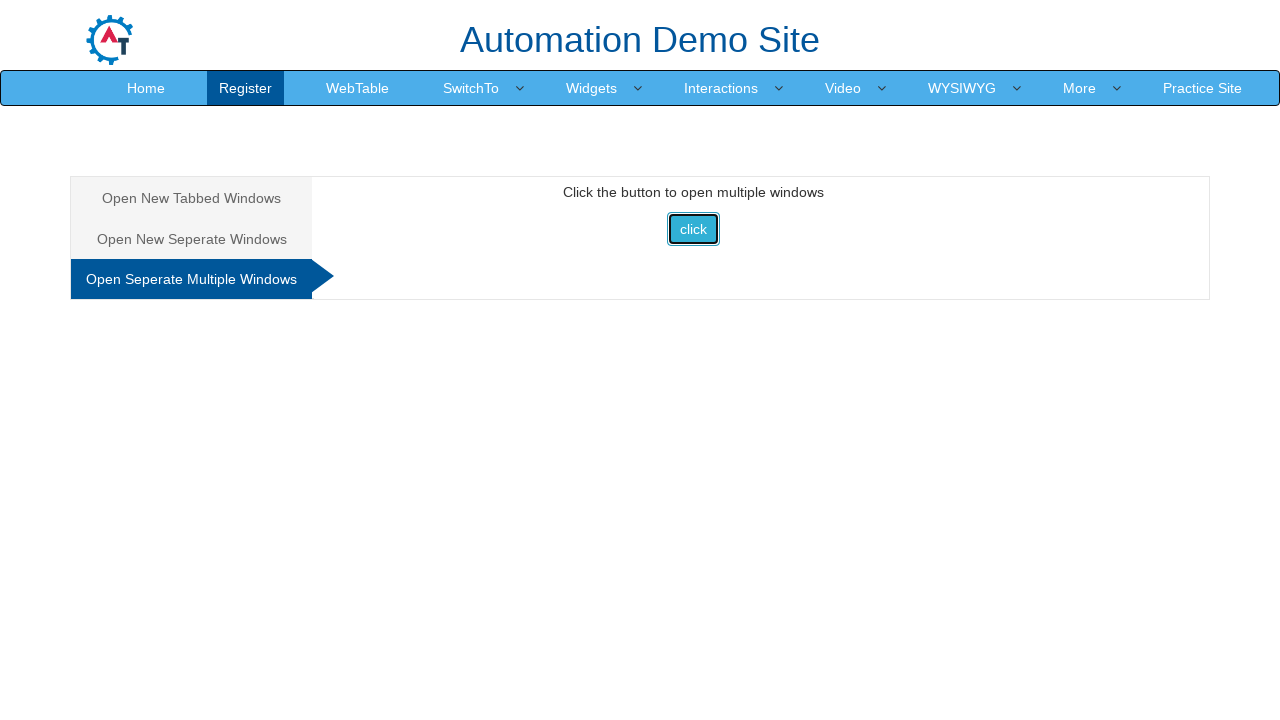

Clicked submit button in Index window at (809, 374) on xpath=//*[@id='enterimg']
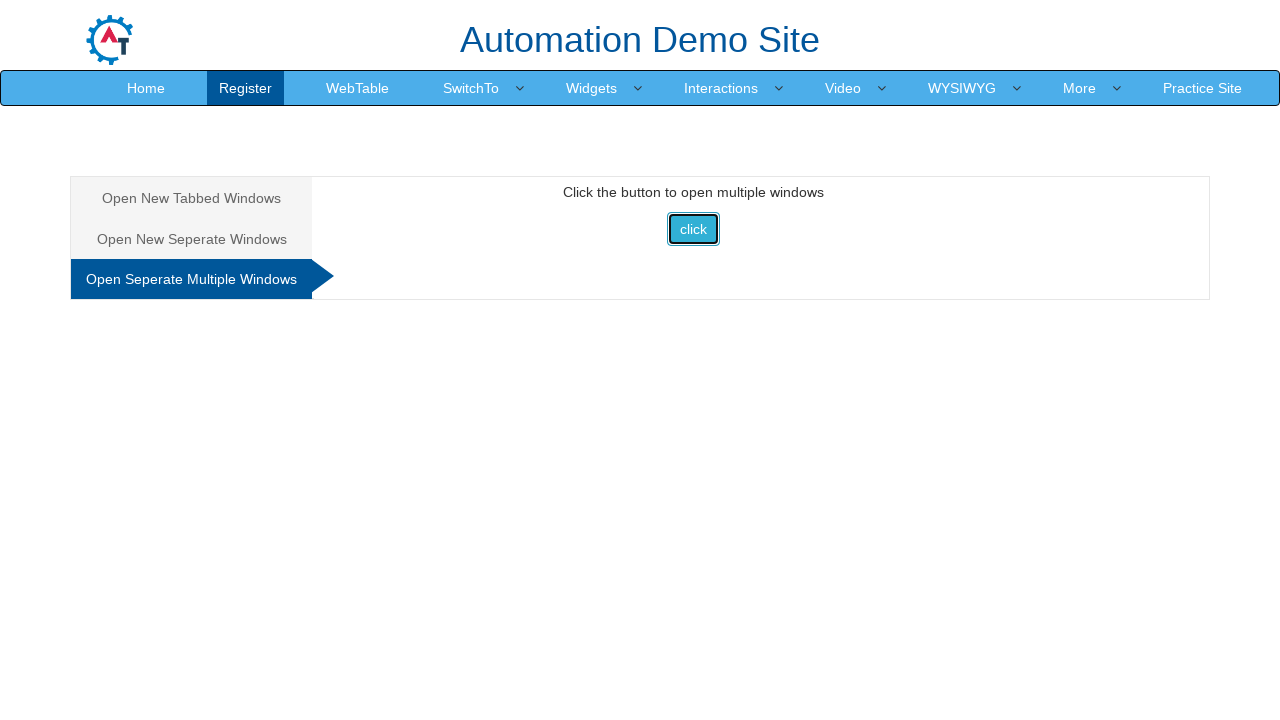

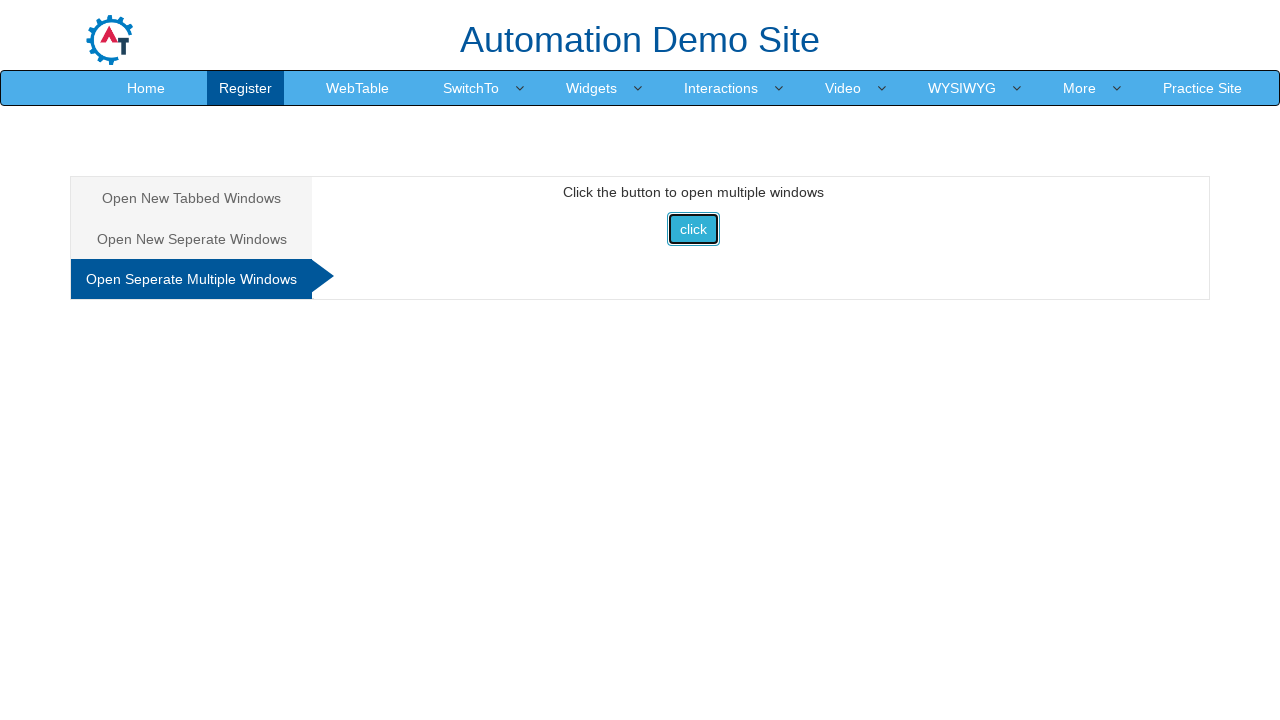